Verifies that the Todo App page loads with the correct title "Todo App"

Starting URL: https://yrgo-amazing-todo-app.netlify.app/

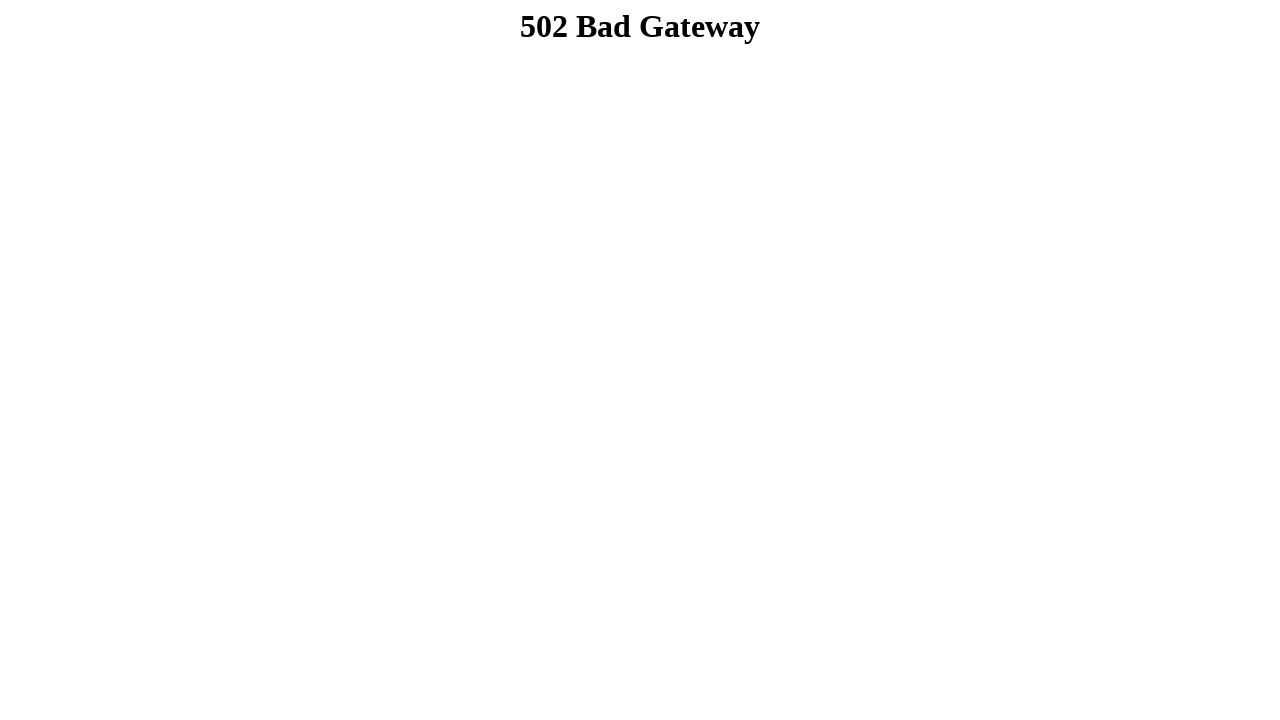

Navigated to Todo App URL
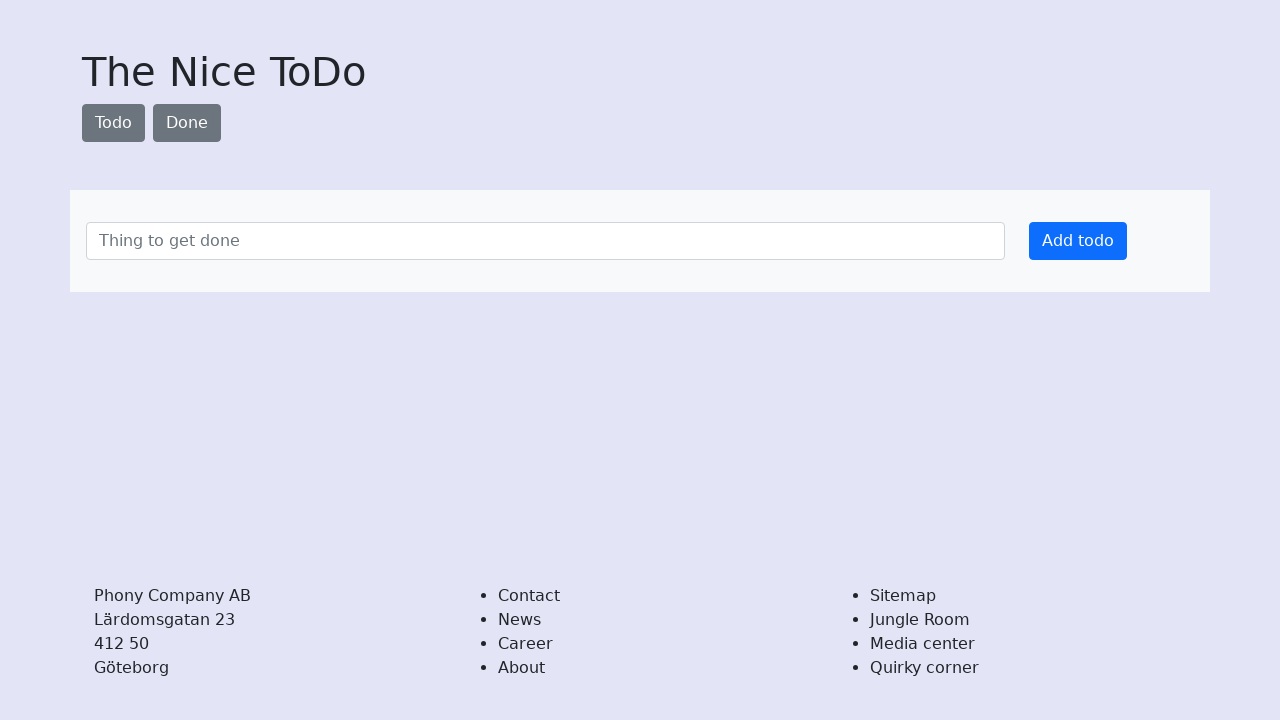

Verified page title is 'Todo App'
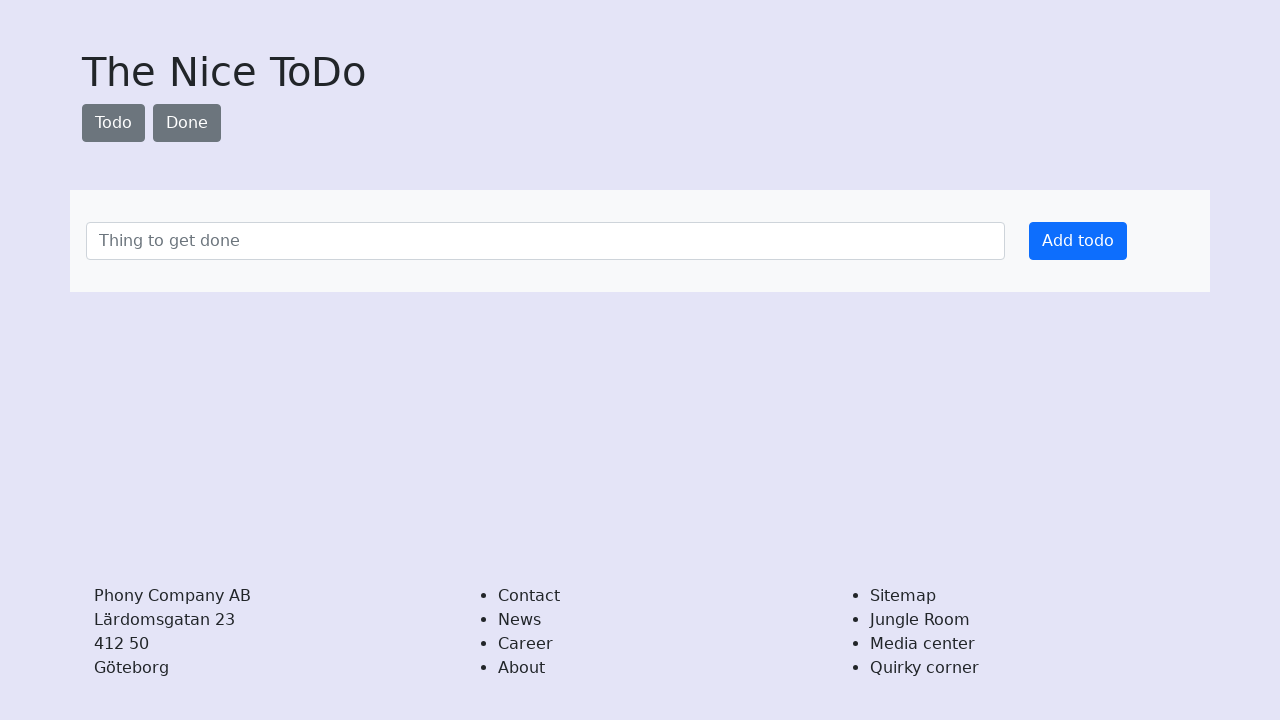

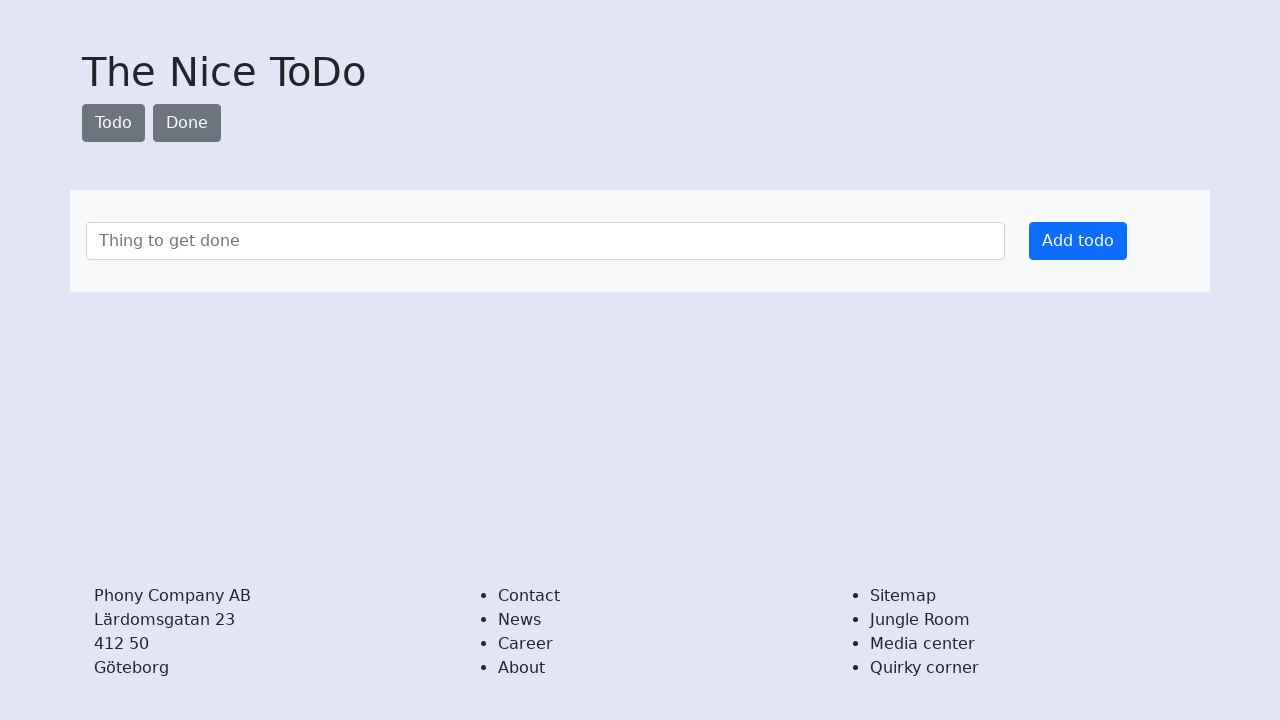